Tests keyboard input functionality by sending various key presses including arrow keys, text input, and keyboard shortcuts like Ctrl+A, Ctrl+X, Ctrl+V

Starting URL: https://the-internet.herokuapp.com/key_presses

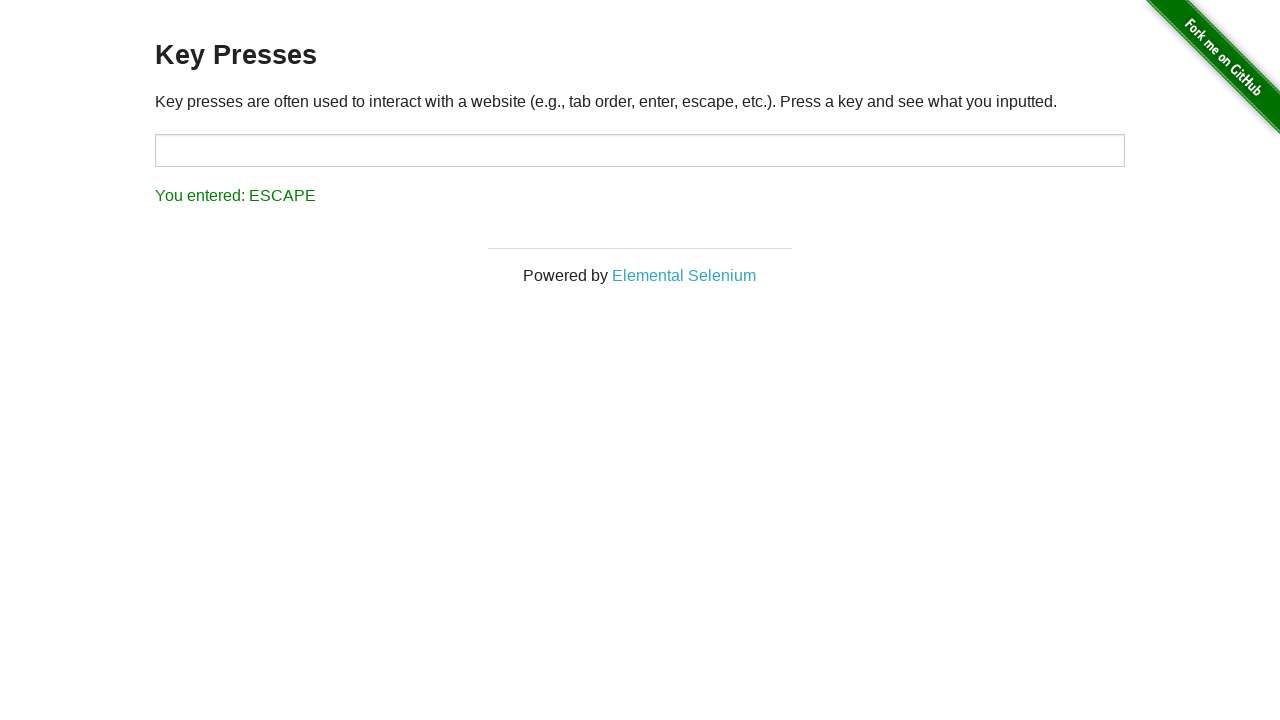

Located the target input element
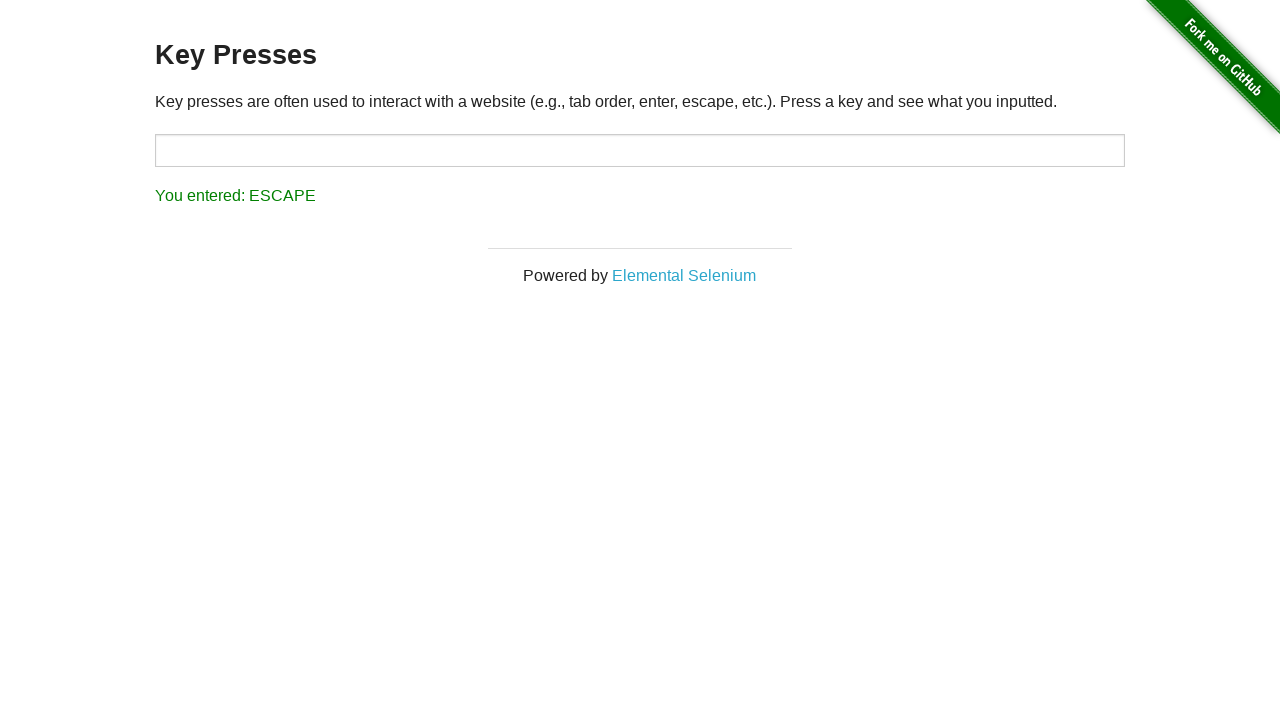

Pressed LEFT arrow key on #target
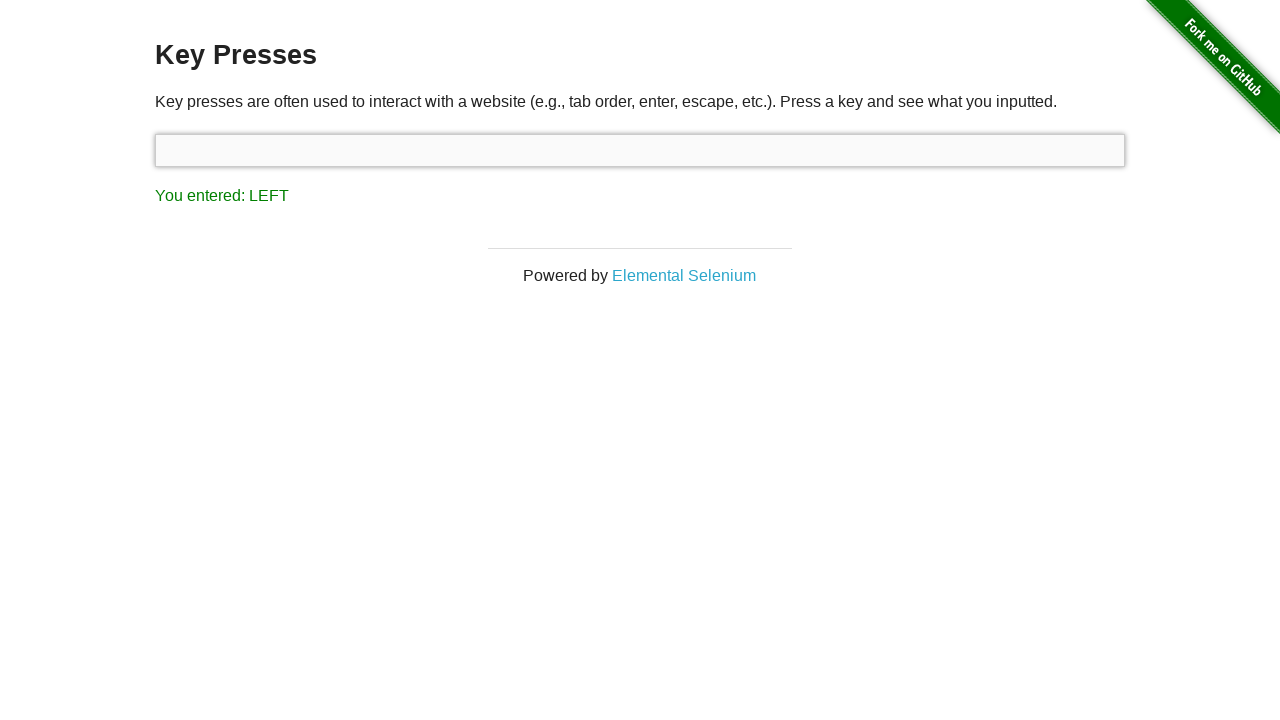

Typed 'hello' into the input field on #target
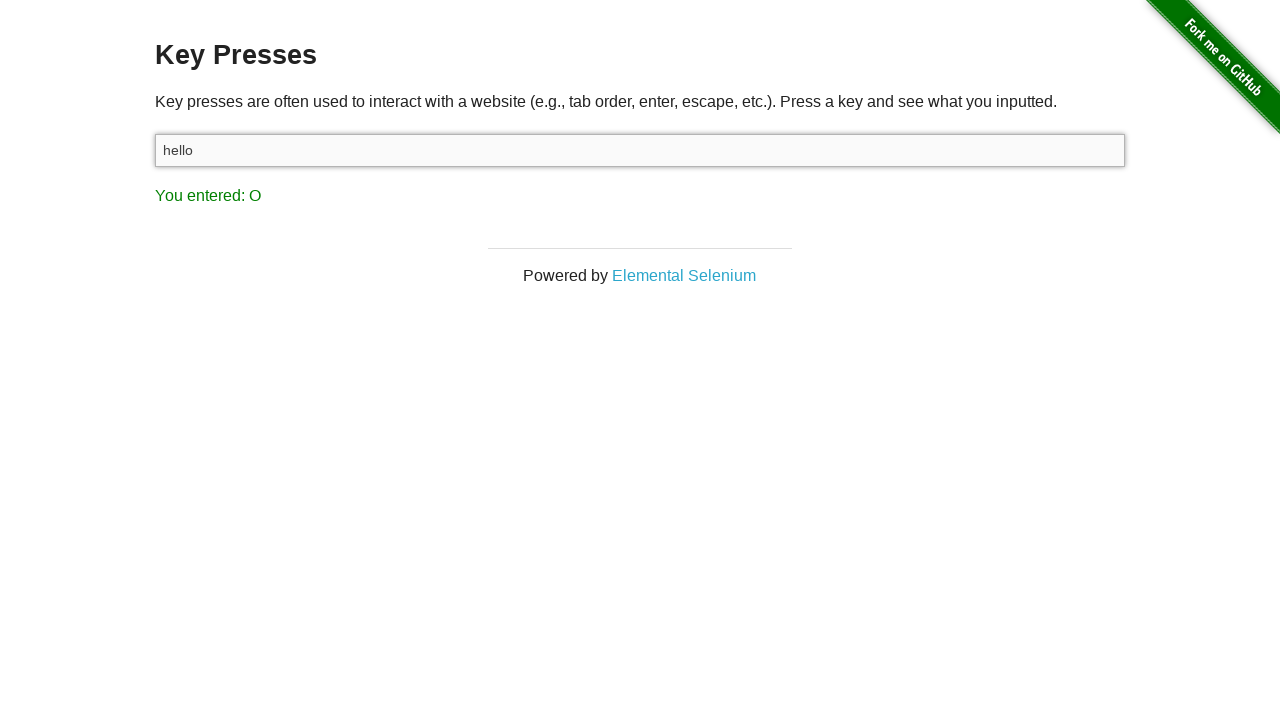

Pressed Ctrl+A to select all text on #target
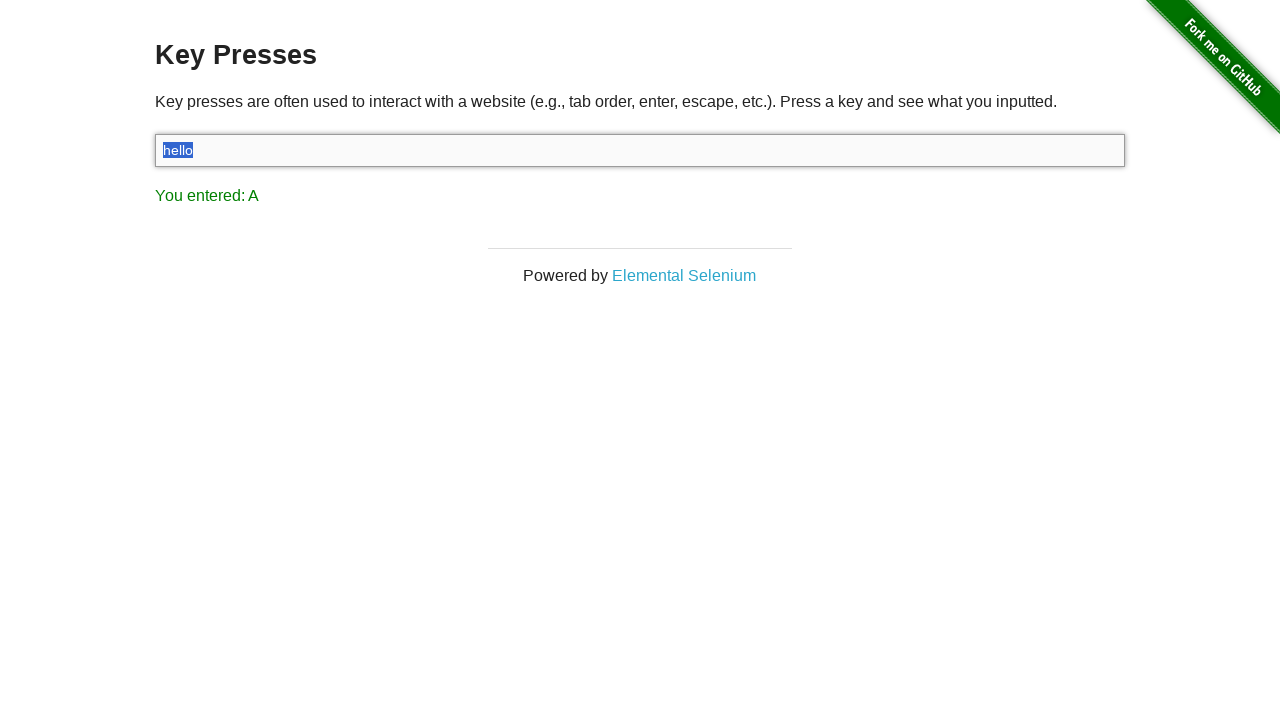

Pressed Ctrl+X to cut selected text on #target
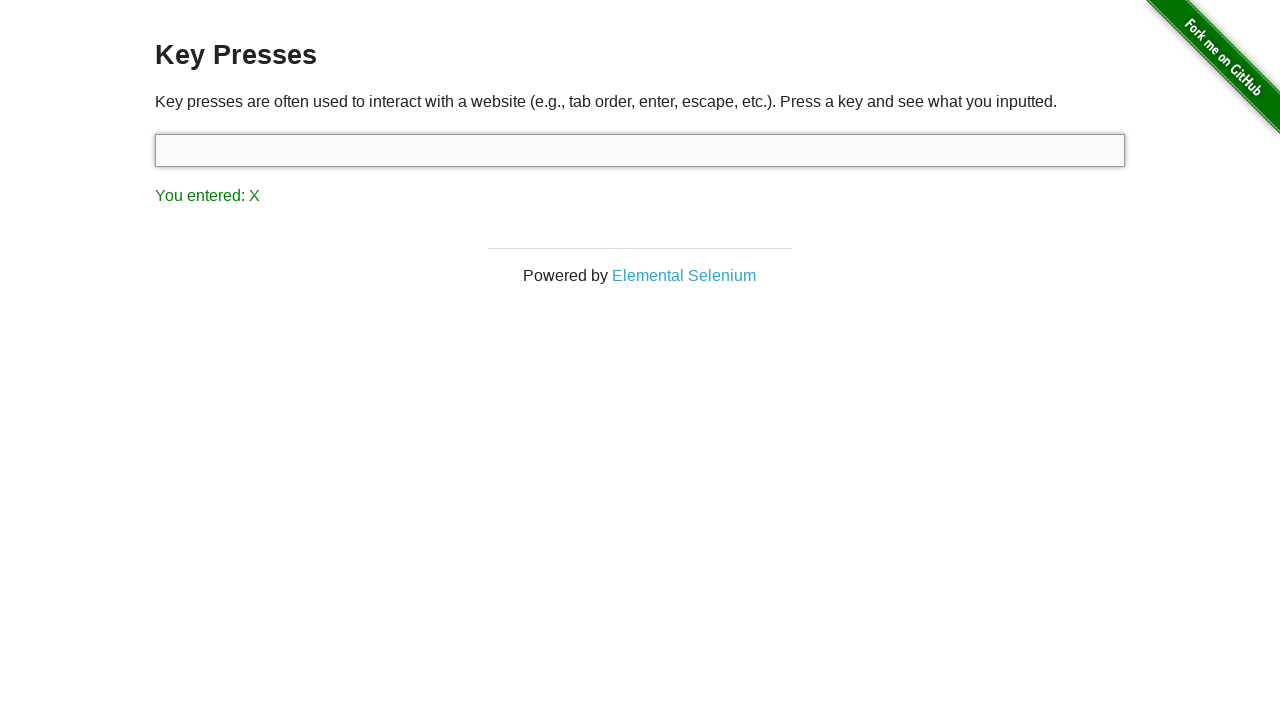

Pressed Ctrl+V to paste text on #target
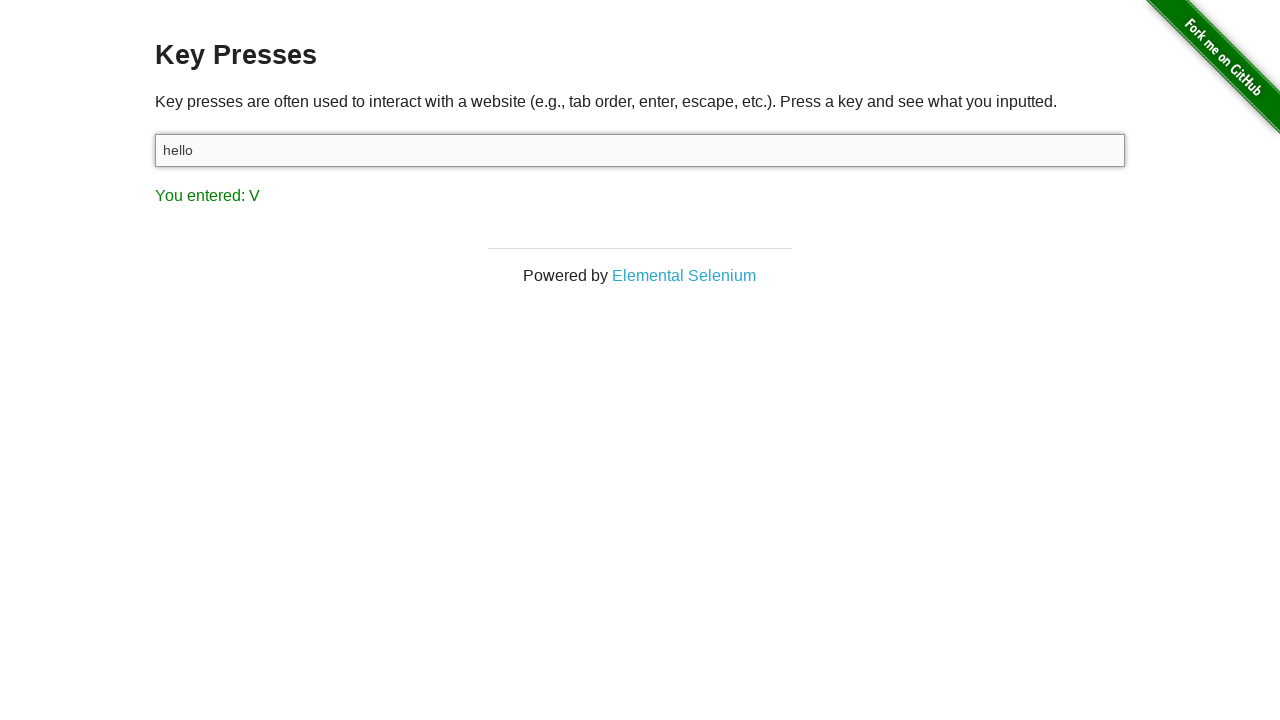

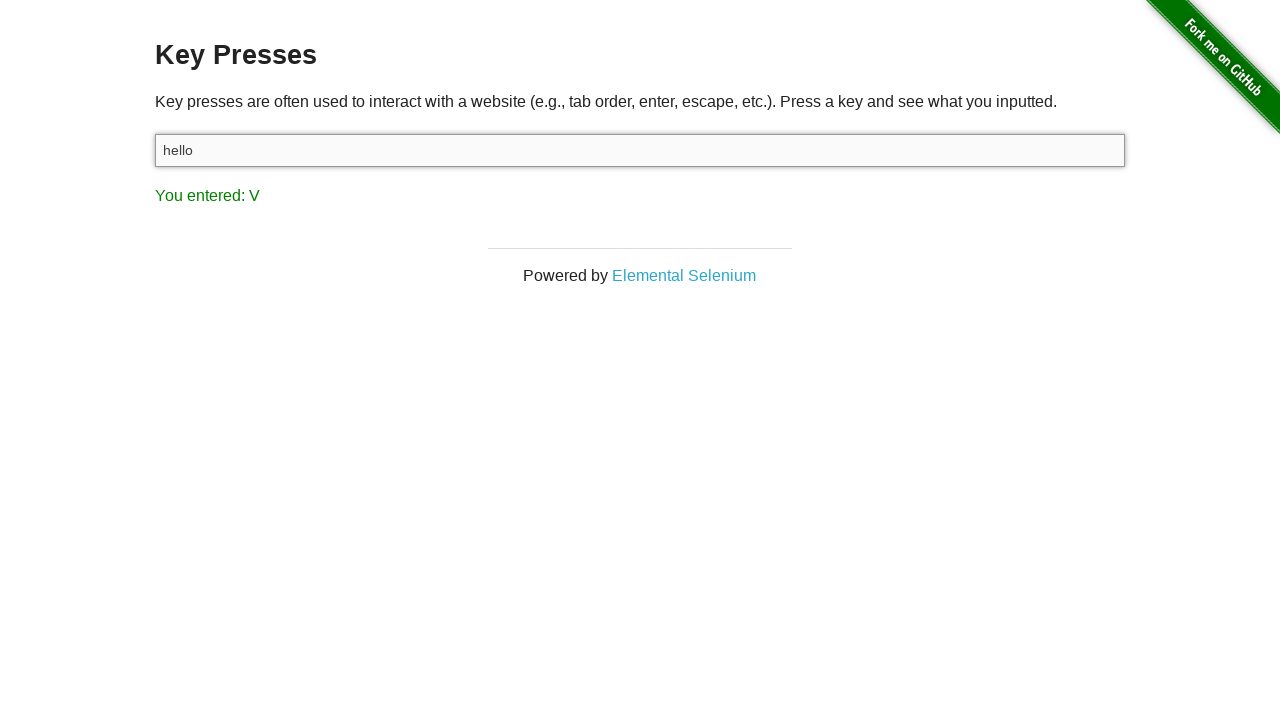